Tests Bootstrap dropdown functionality by clicking on the dropdown menu and selecting an option from the list

Starting URL: https://seleniumpractise.blogspot.com/2016/08/bootstrap-dropdown-example-for-selenium.html#

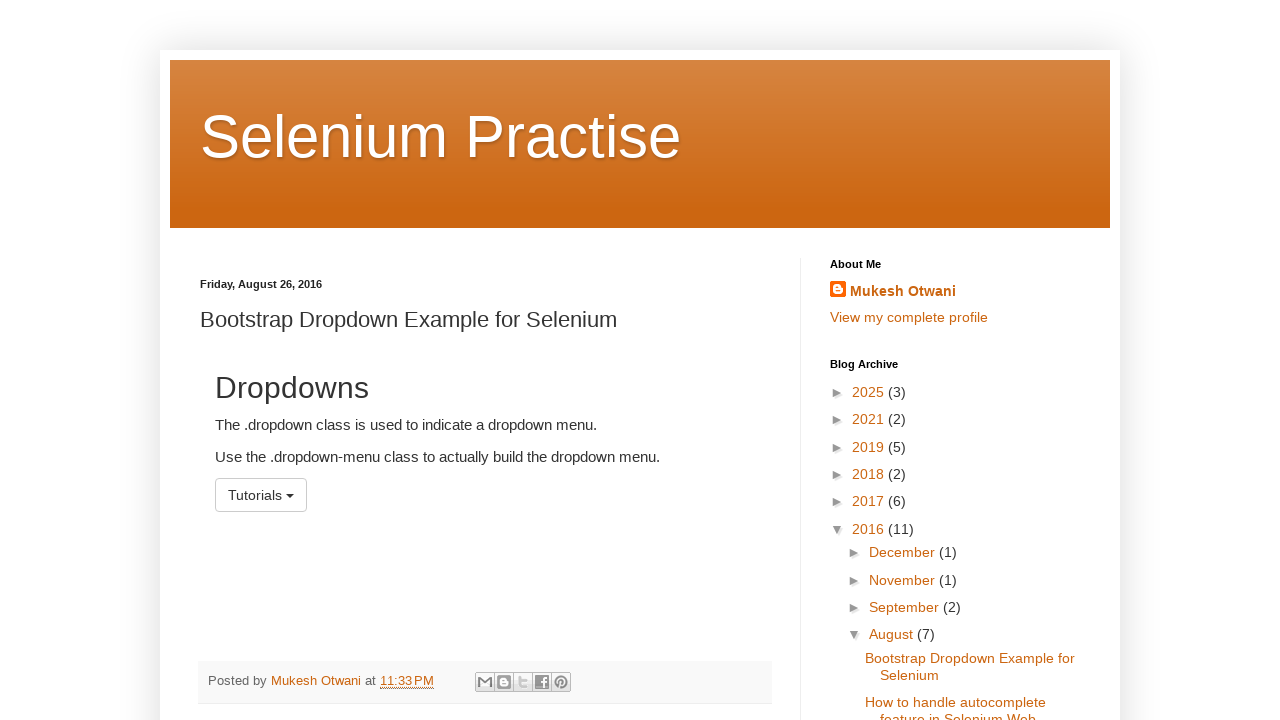

Navigated to Bootstrap dropdown example page
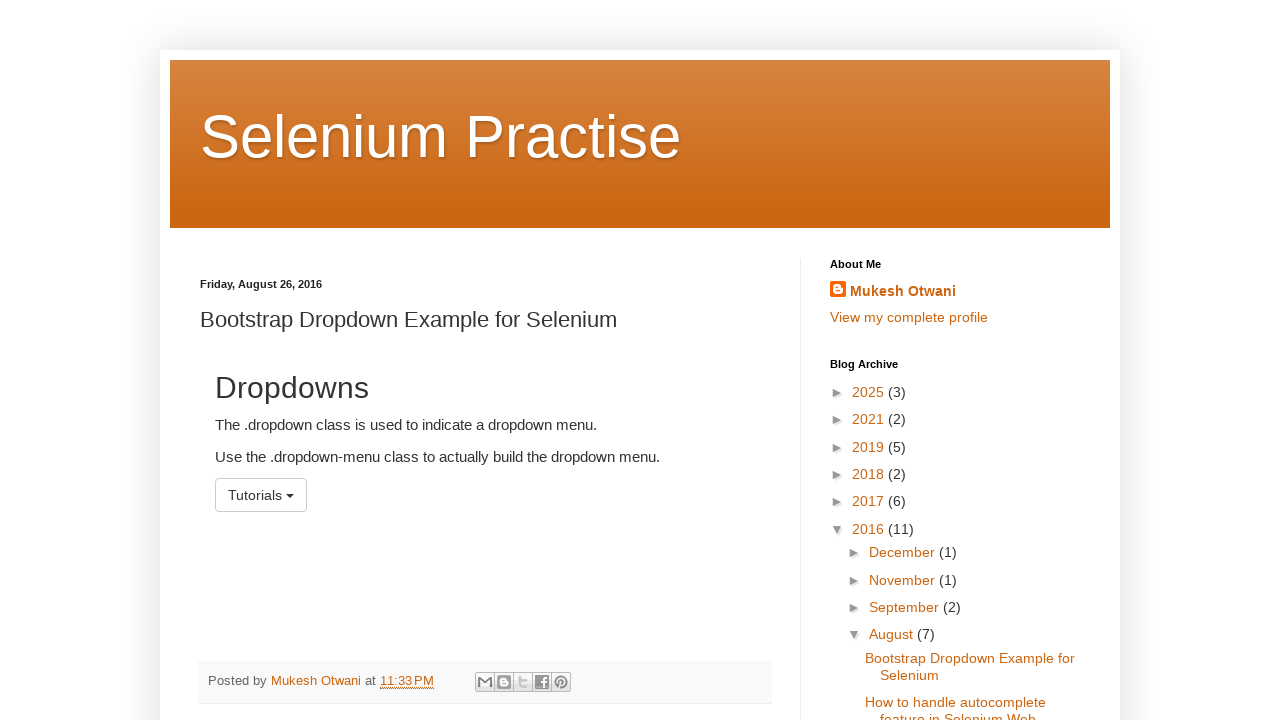

Clicked dropdown button to open menu at (261, 495) on button[id^='menu1']
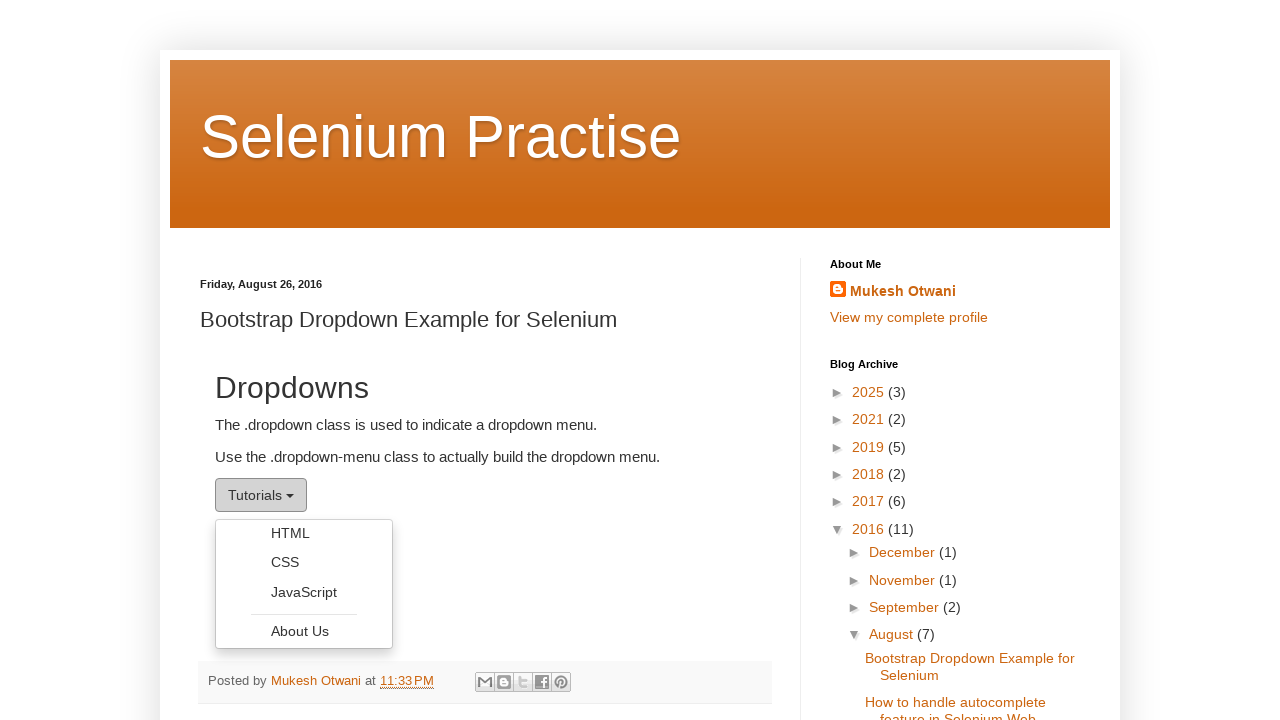

Selected CSS option from dropdown menu at (304, 562) on ul[class^='dropdown-menu'] li >> nth=1
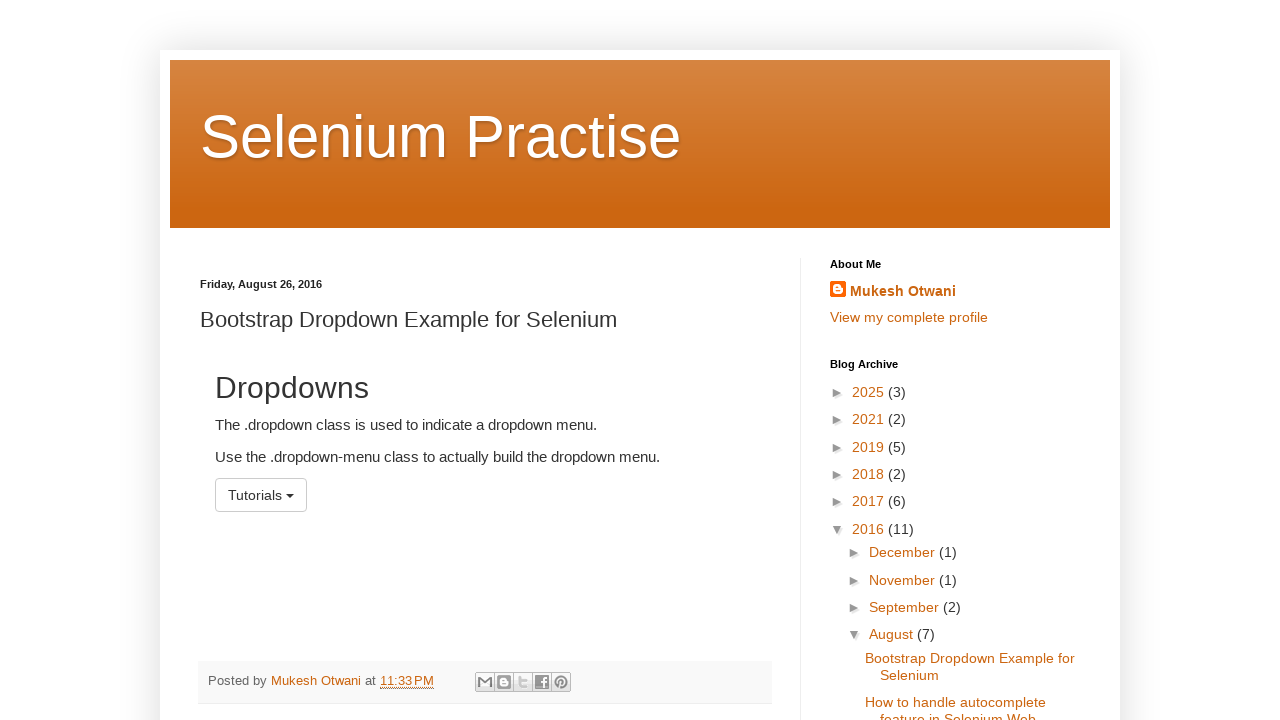

Verified HTML link presence on page
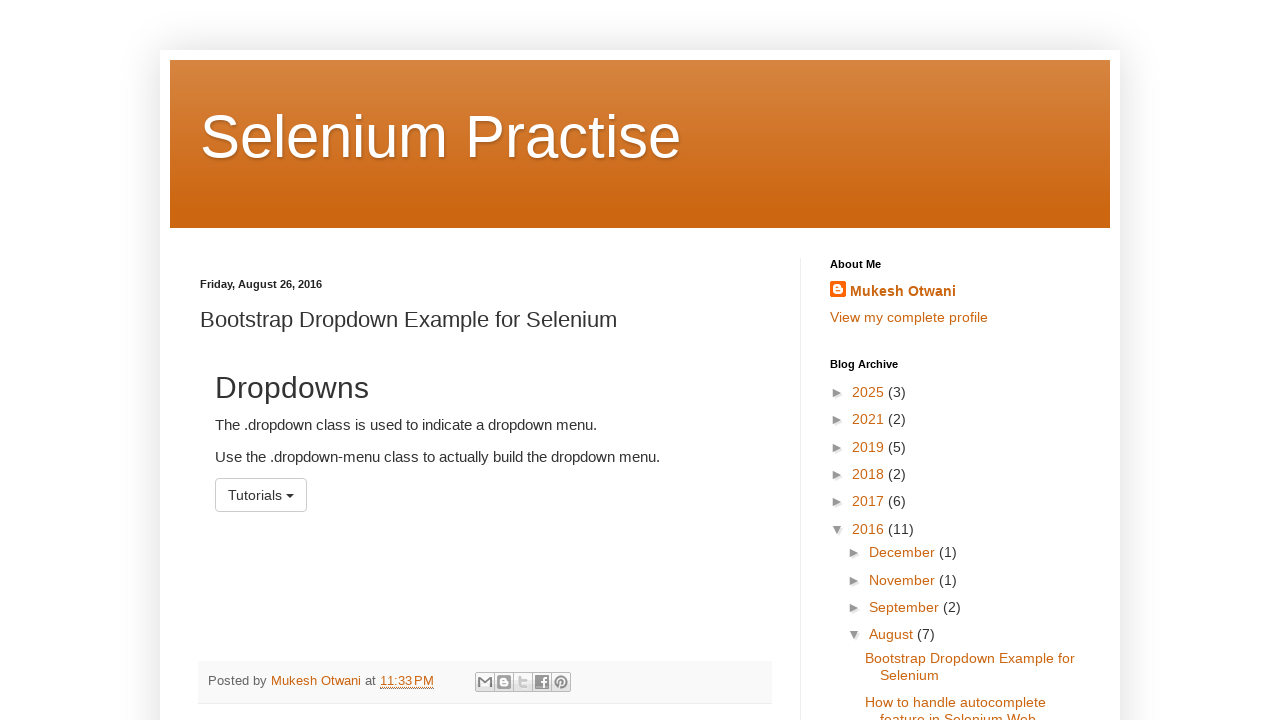

Found 77 total links on the page
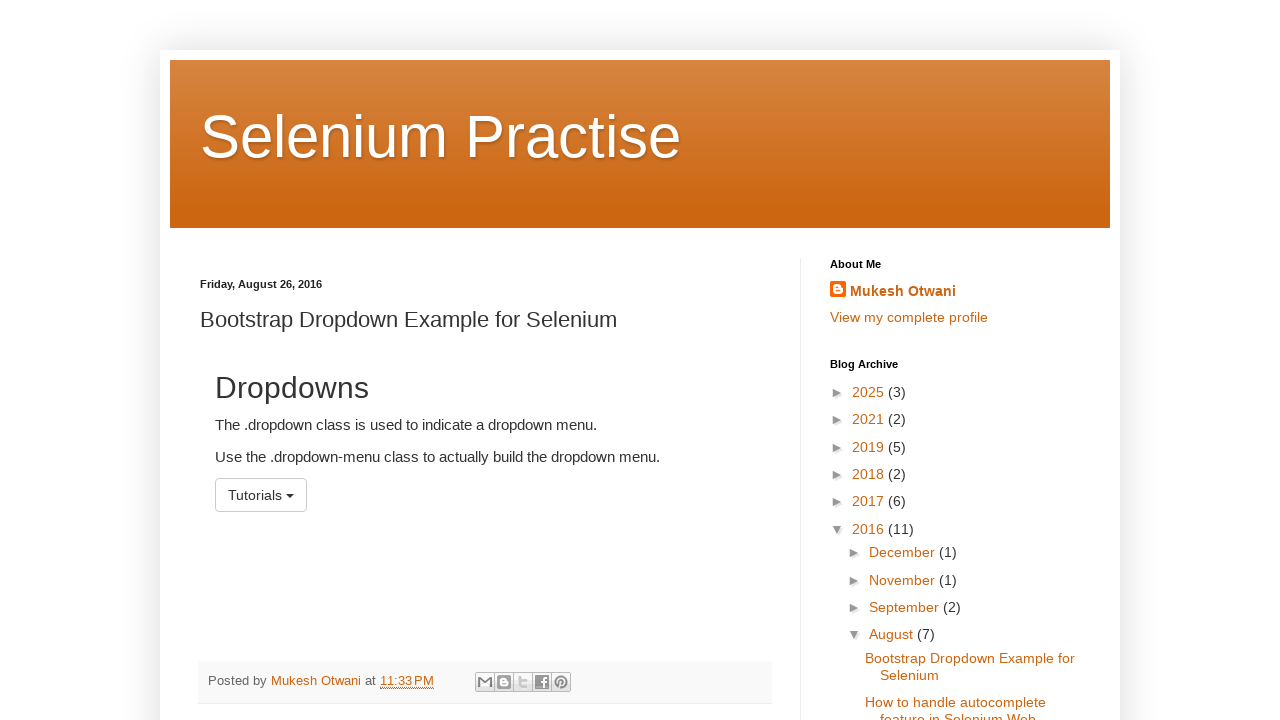

Enumerated all anchor tags with their text and href attributes
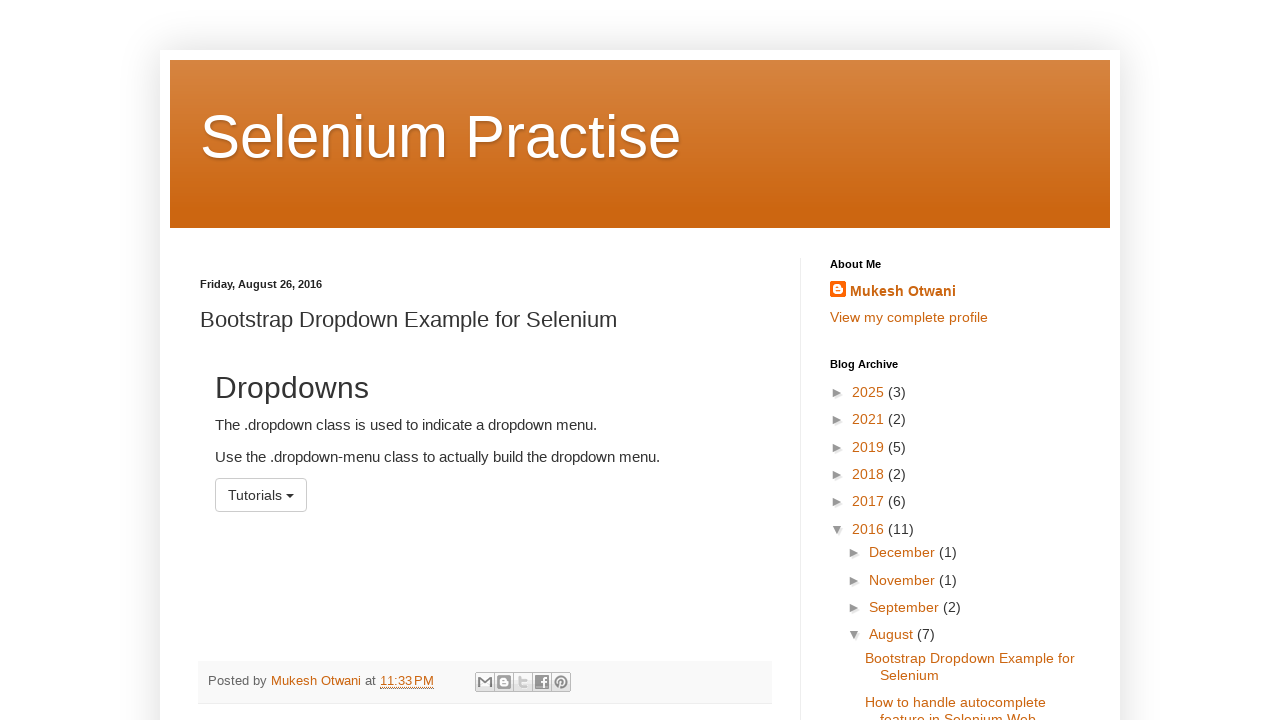

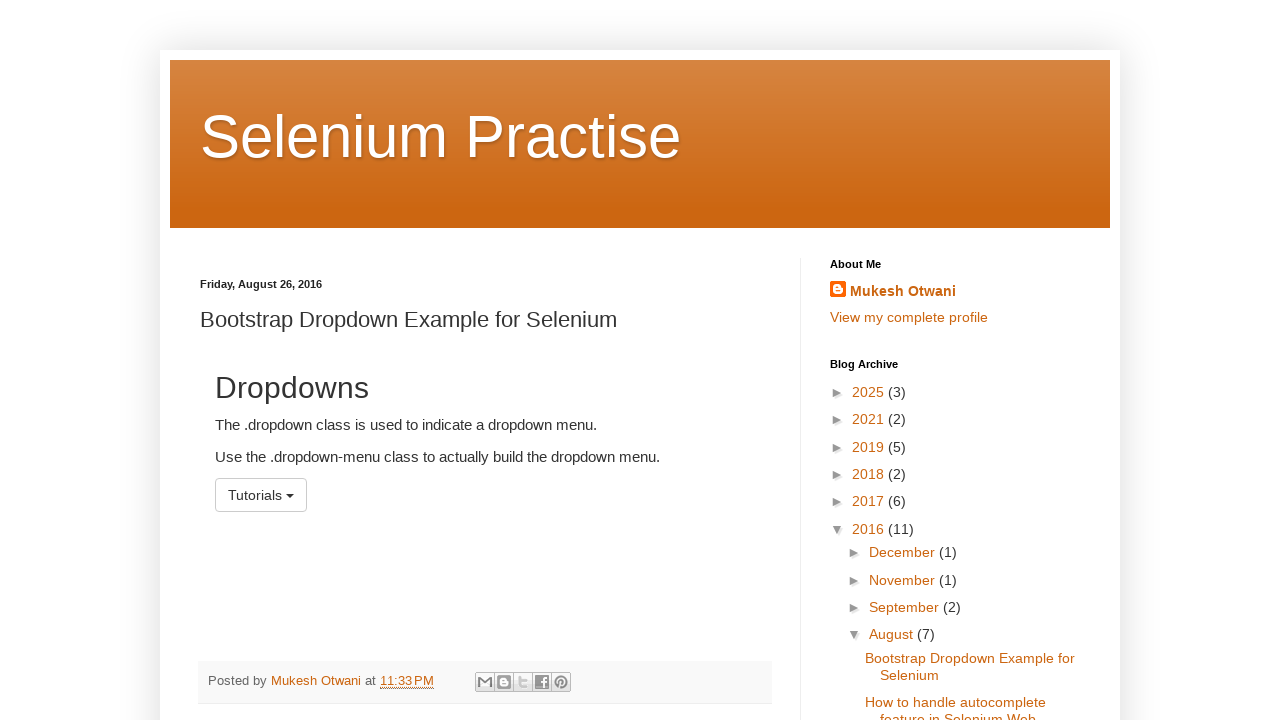